Tests various wait conditions on LeafGround practice site including waiting for element visibility, invisibility, clickability, and text changes.

Starting URL: https://www.leafground.com/dashboard.xhtml

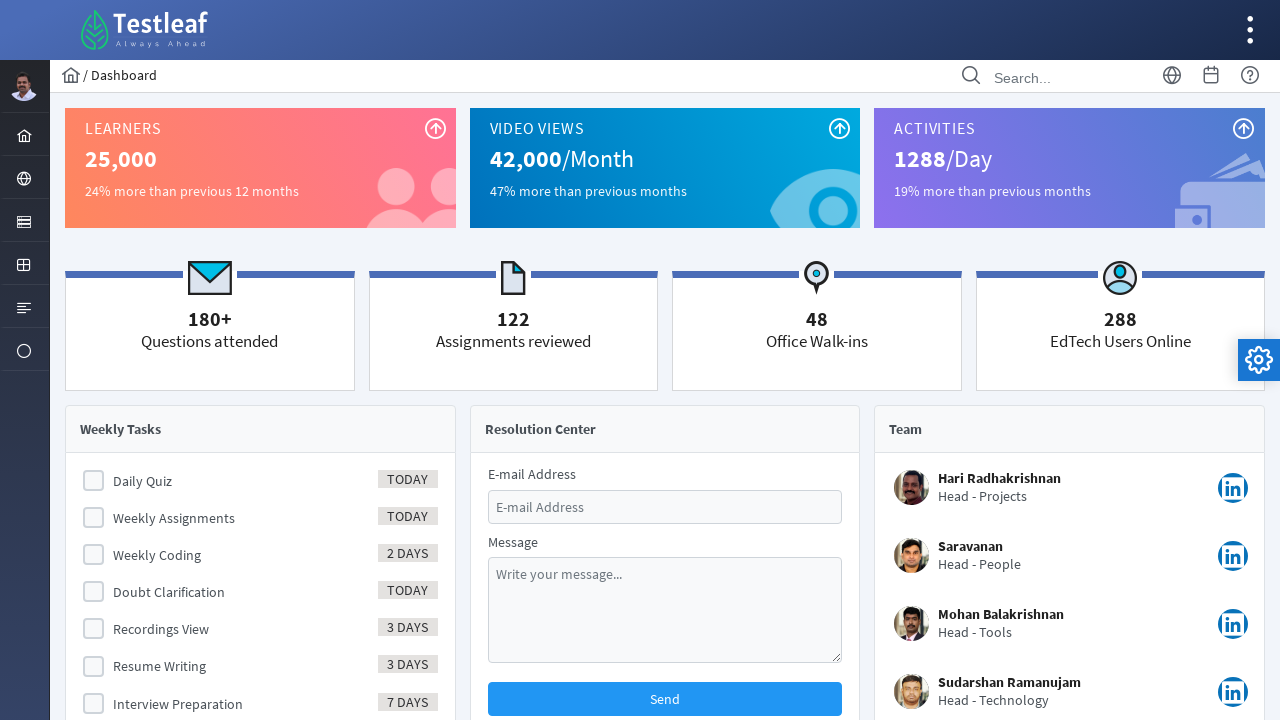

Clicked on Element menu to expand it at (24, 220) on xpath=//ul[@id='menuform:j_idt37']//following::li[@id='menuform:j_idt40']
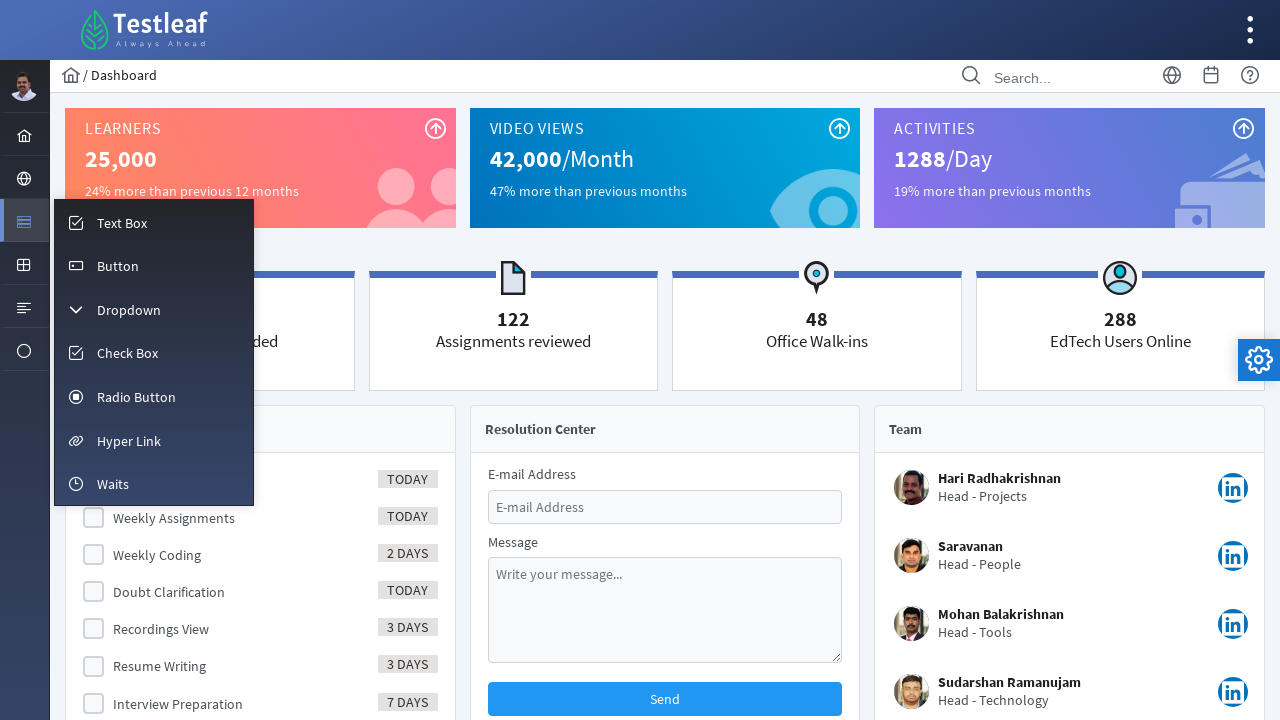

Clicked on Waits link to navigate to wait conditions tests at (113, 484) on xpath=//span[text()='Waits']
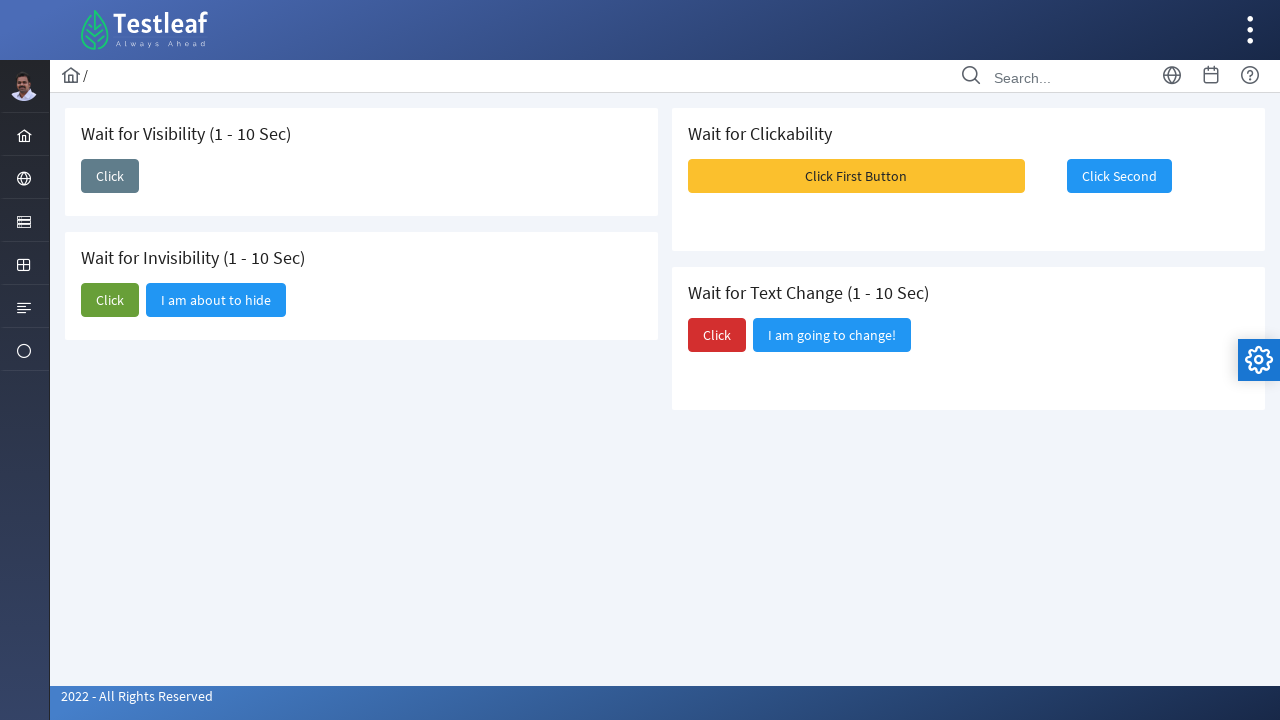

Clicked button to trigger visibility test at (110, 176) on #j_idt87\:j_idt89
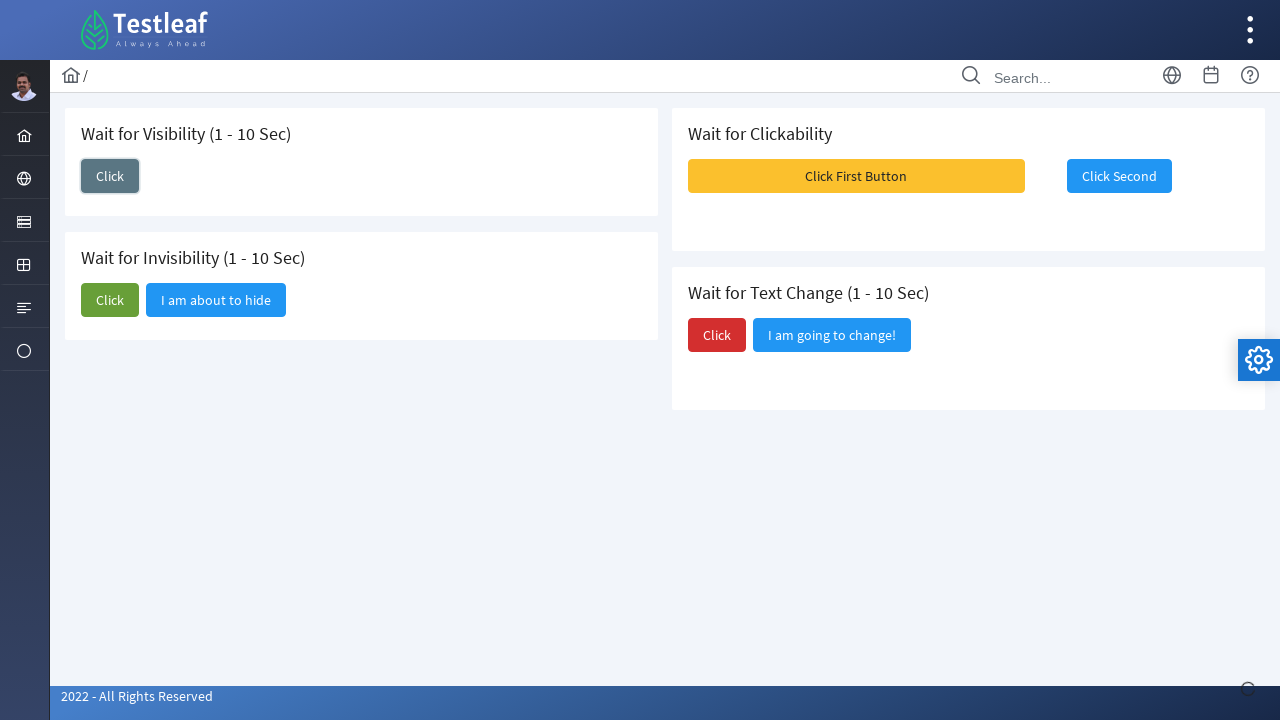

Element became visible after button click
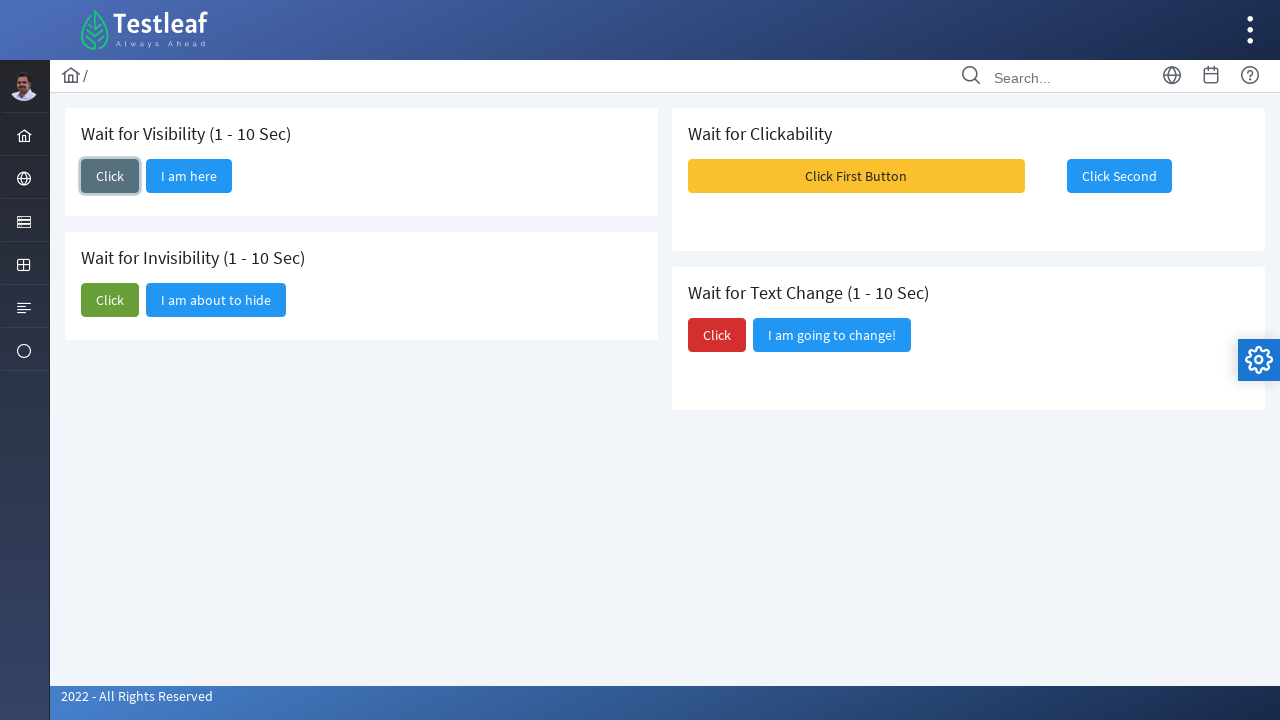

Clicked button to trigger invisibility test at (110, 300) on #j_idt87\:j_idt92
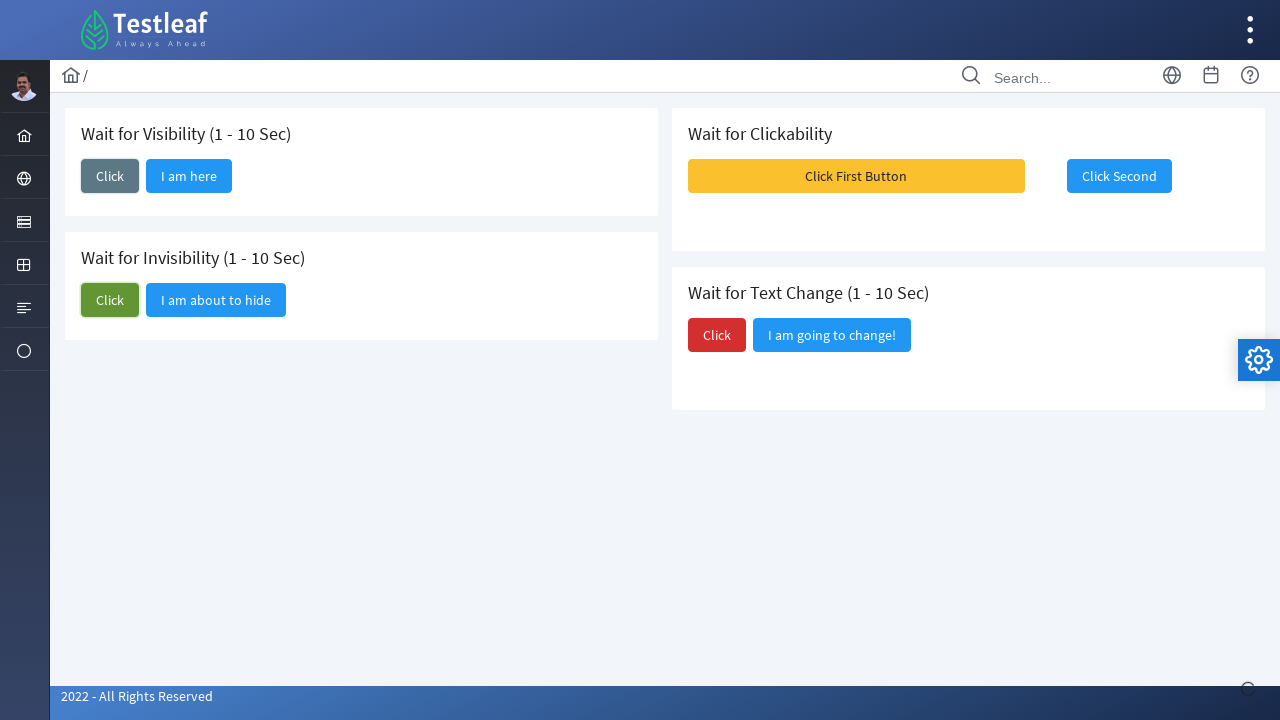

Element became invisible after button click
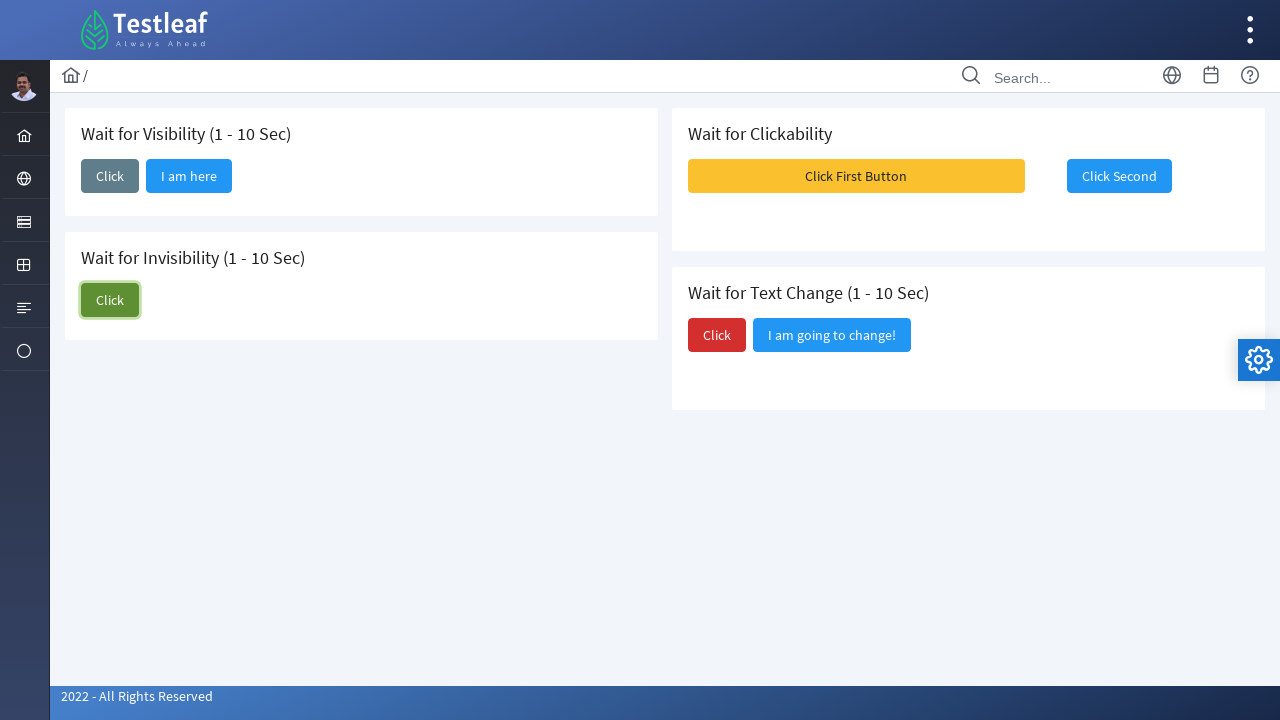

Clicked button to trigger clickability test at (856, 176) on #j_idt87\:j_idt95
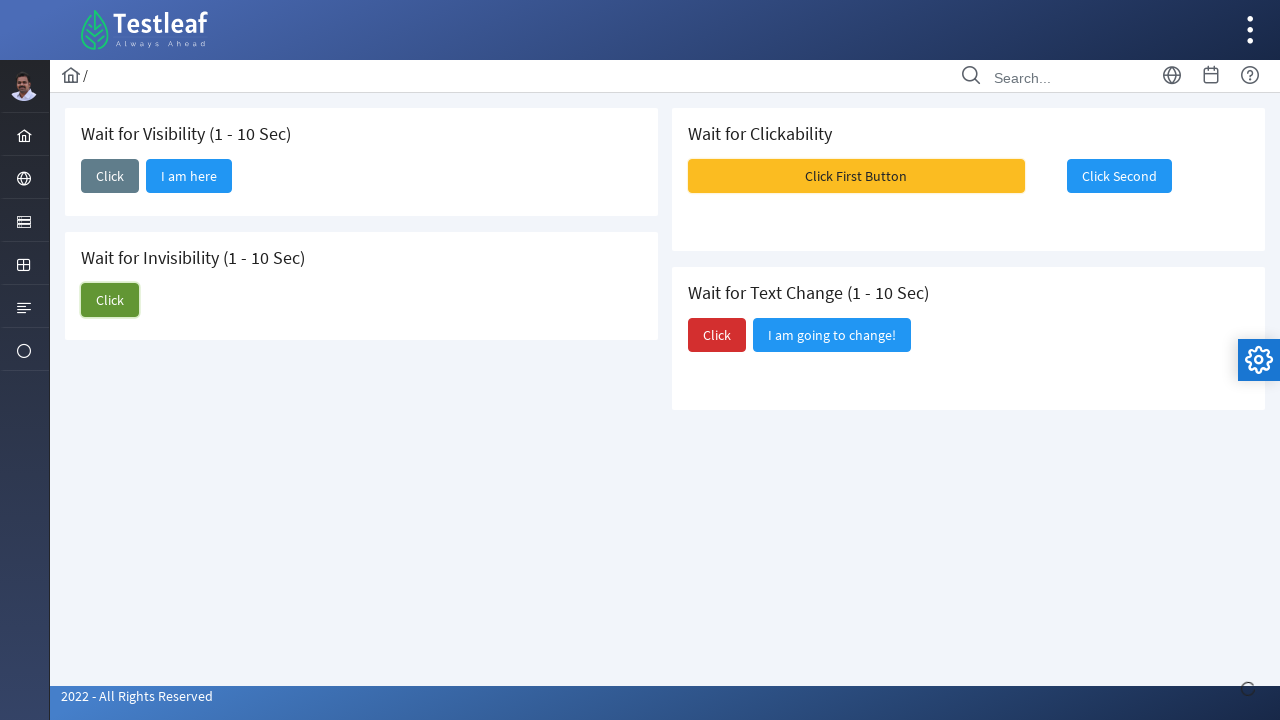

Element became clickable and visible after button click
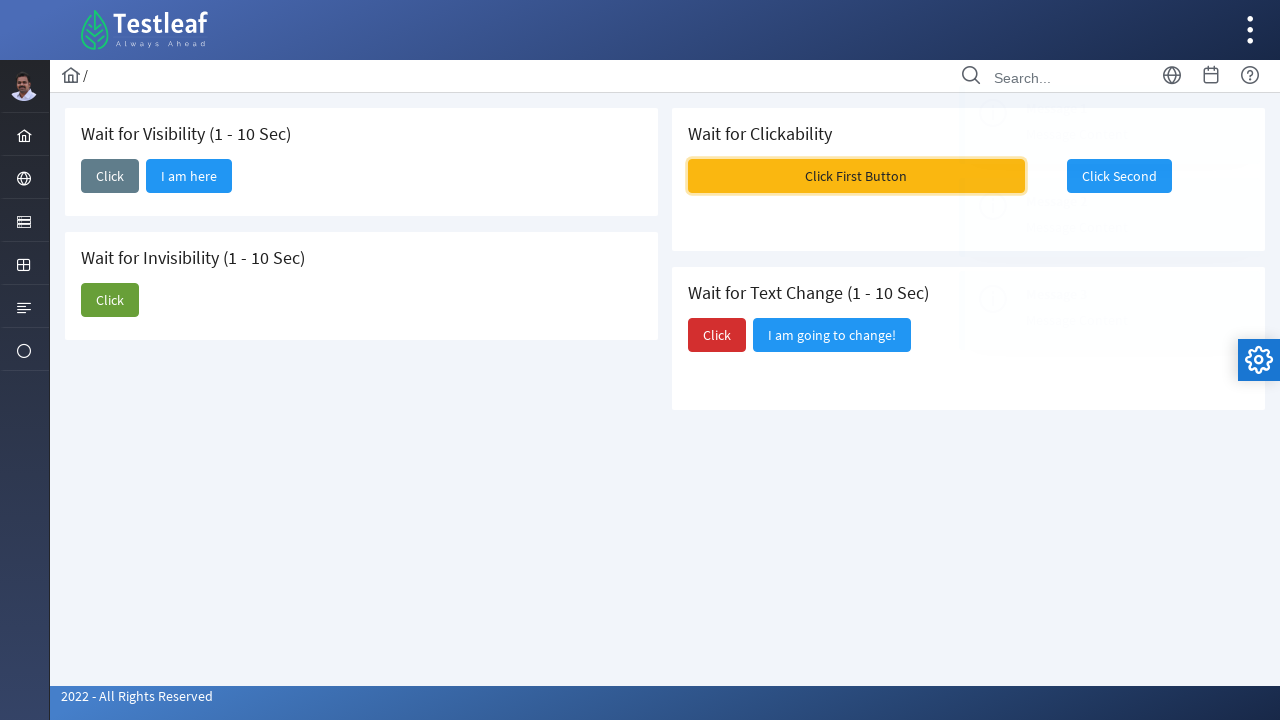

Clicked button to trigger text change test at (717, 335) on #j_idt87\:j_idt98
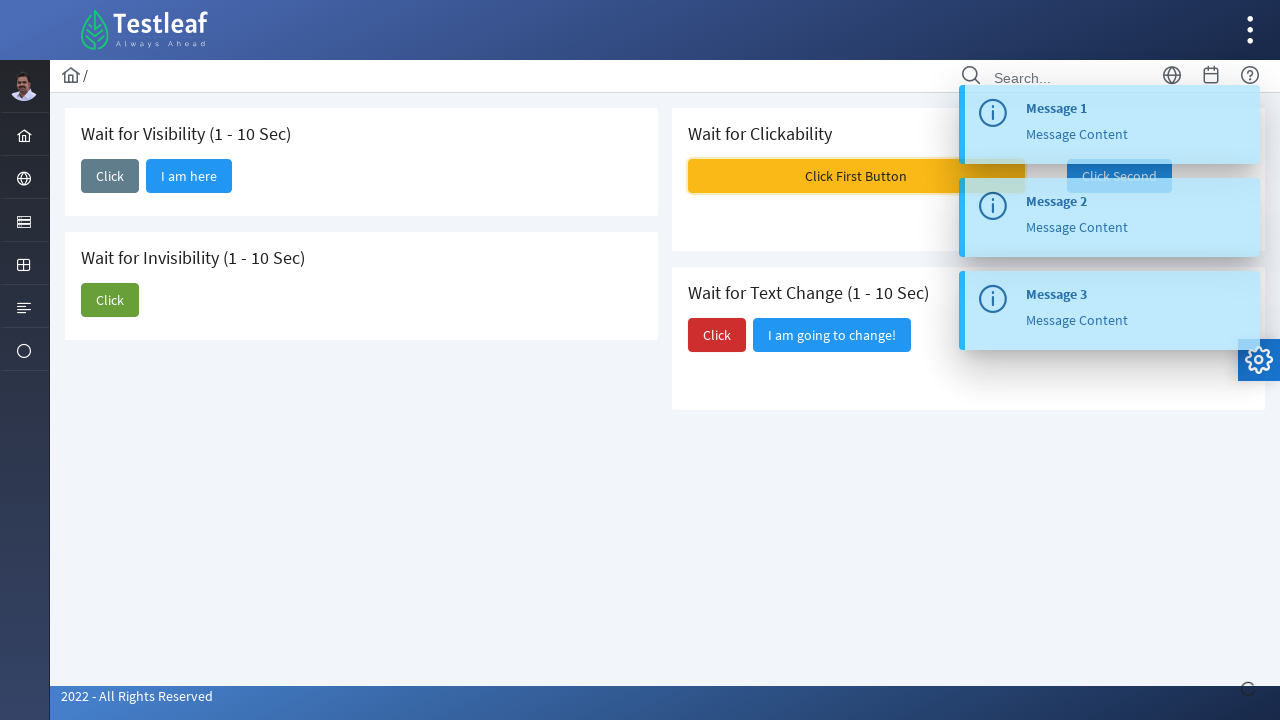

Element text changed to 'Did you notice?' as expected
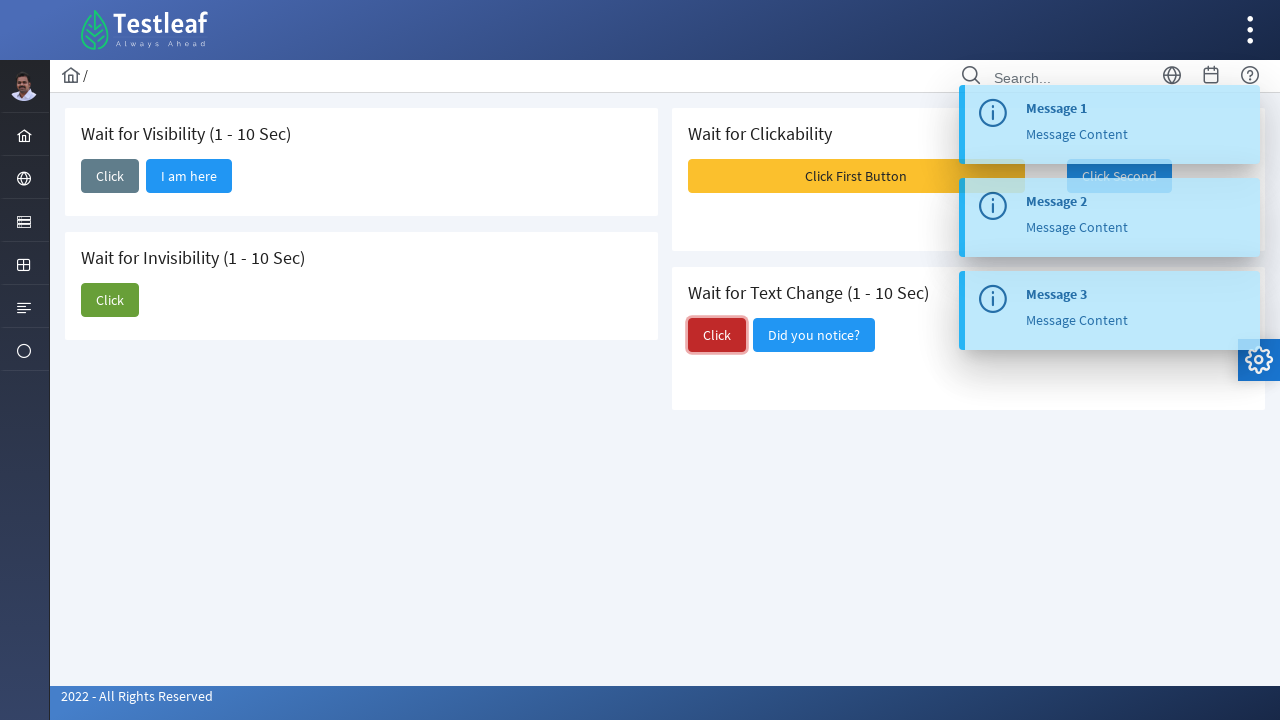

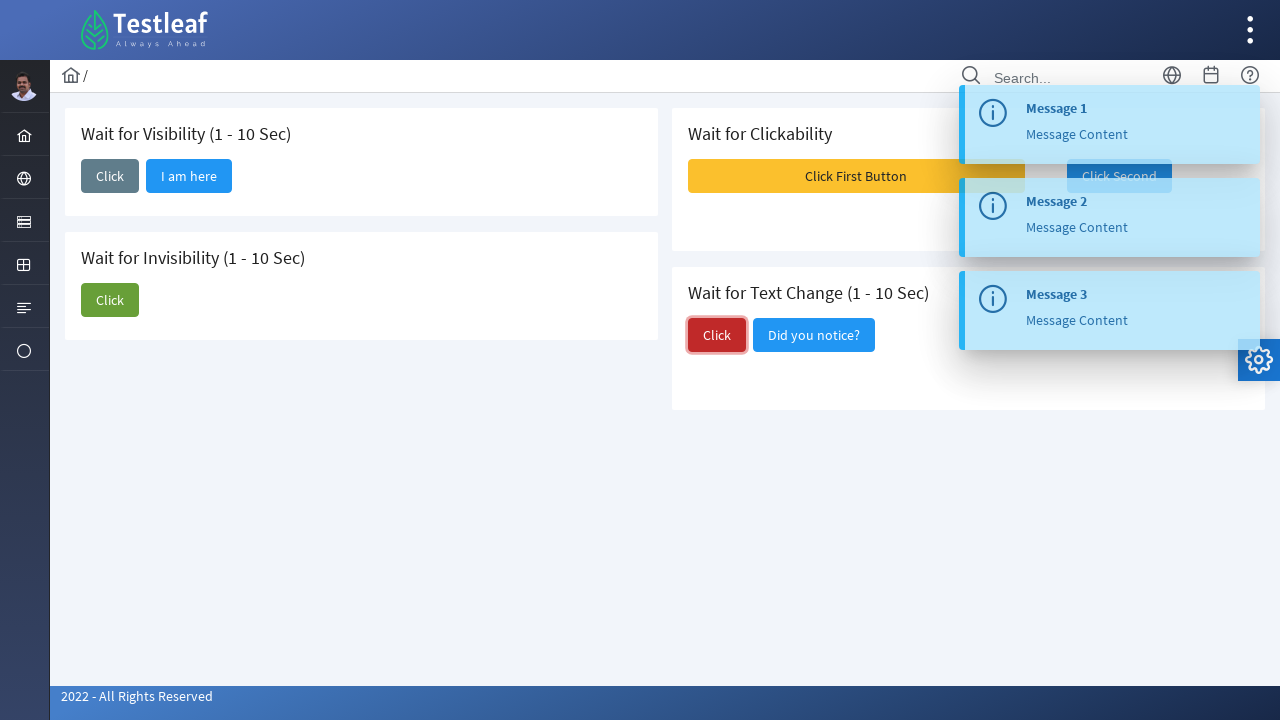